Tests browser tab/window handling by navigating to Google signup page, clicking the Privacy link to open a new tab, switching between windows, and clicking an element on the new tab.

Starting URL: https://accounts.google.com/signup

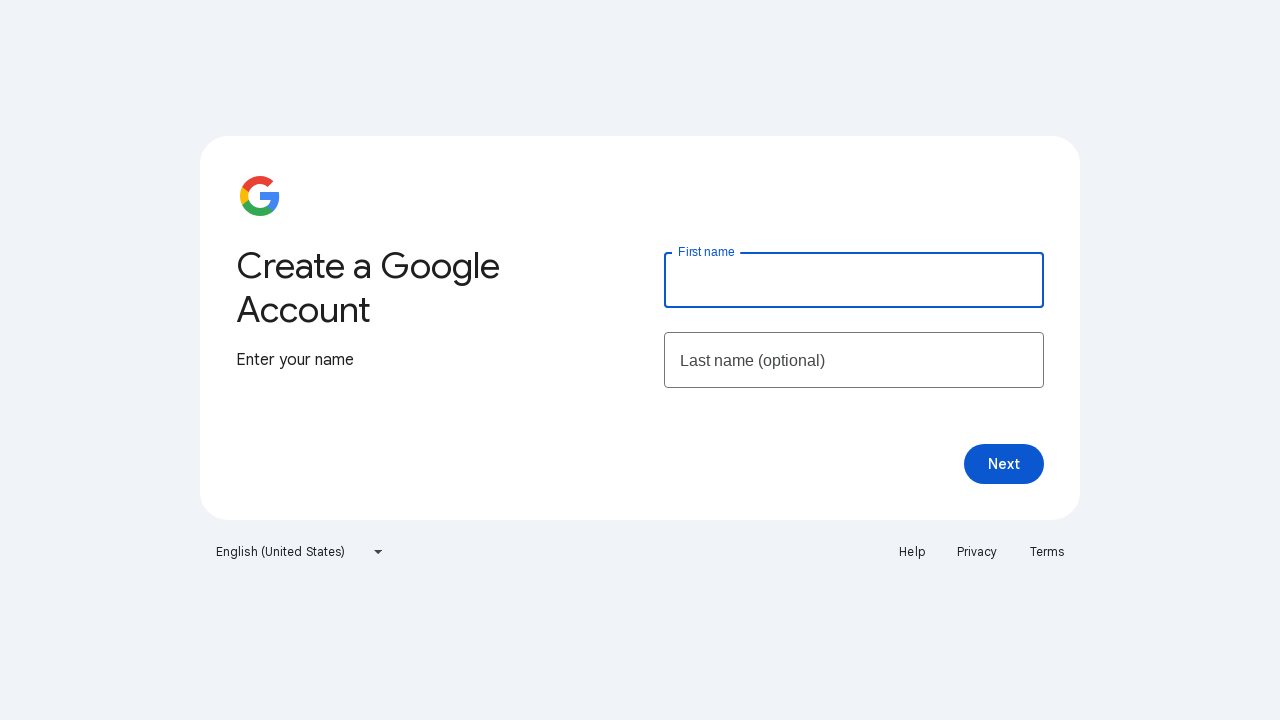

Stored reference to original page/tab
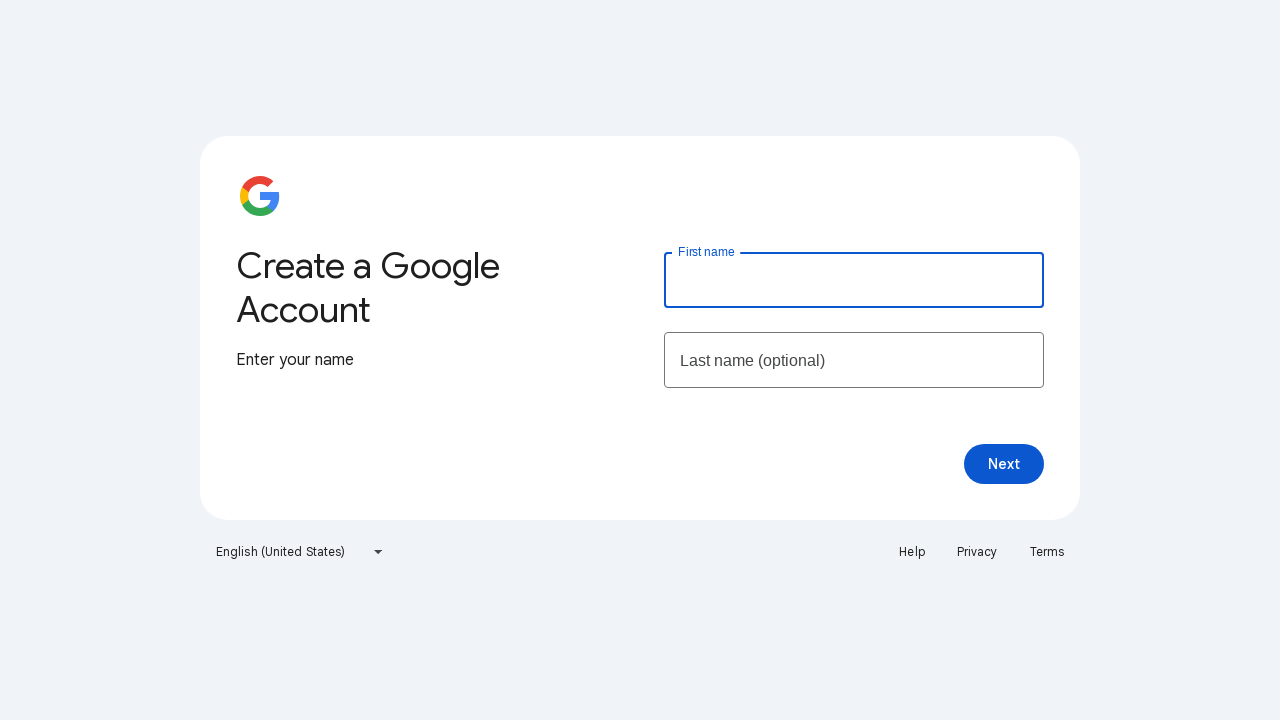

Clicked Privacy link to open new tab at (977, 552) on xpath=//a[normalize-space()='Privacy']
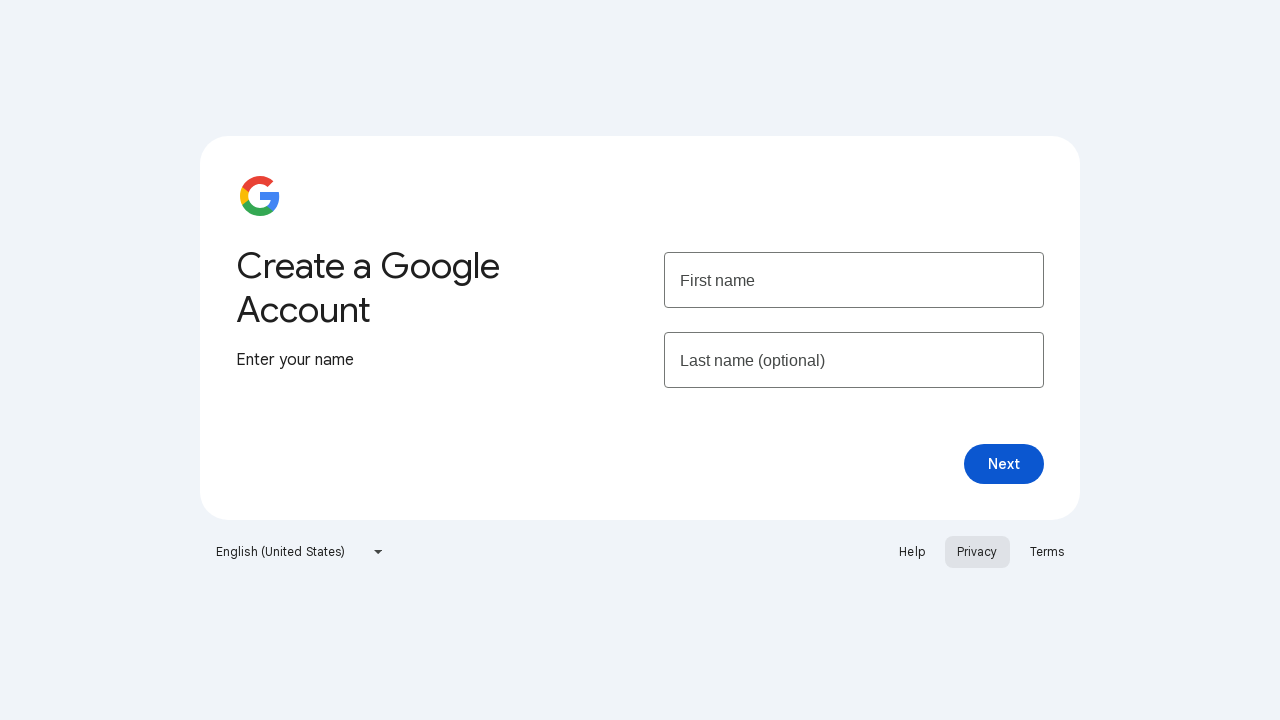

Captured new page/tab object
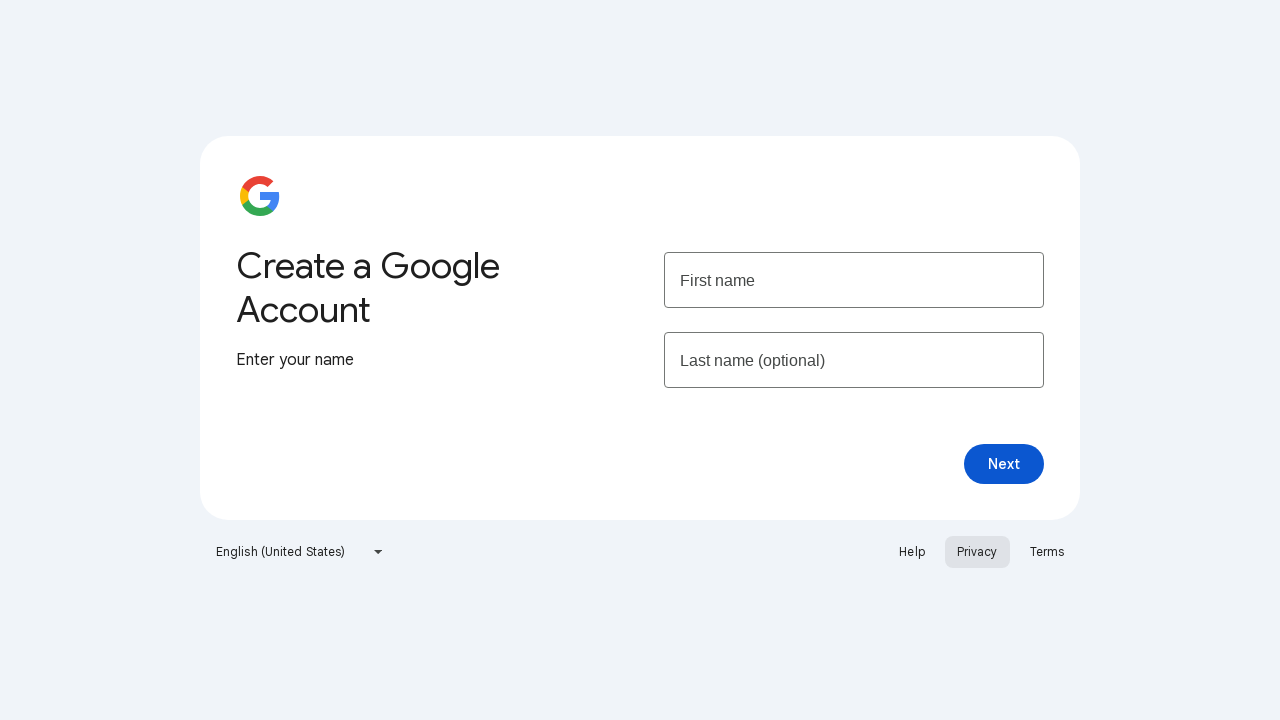

New page/tab finished loading
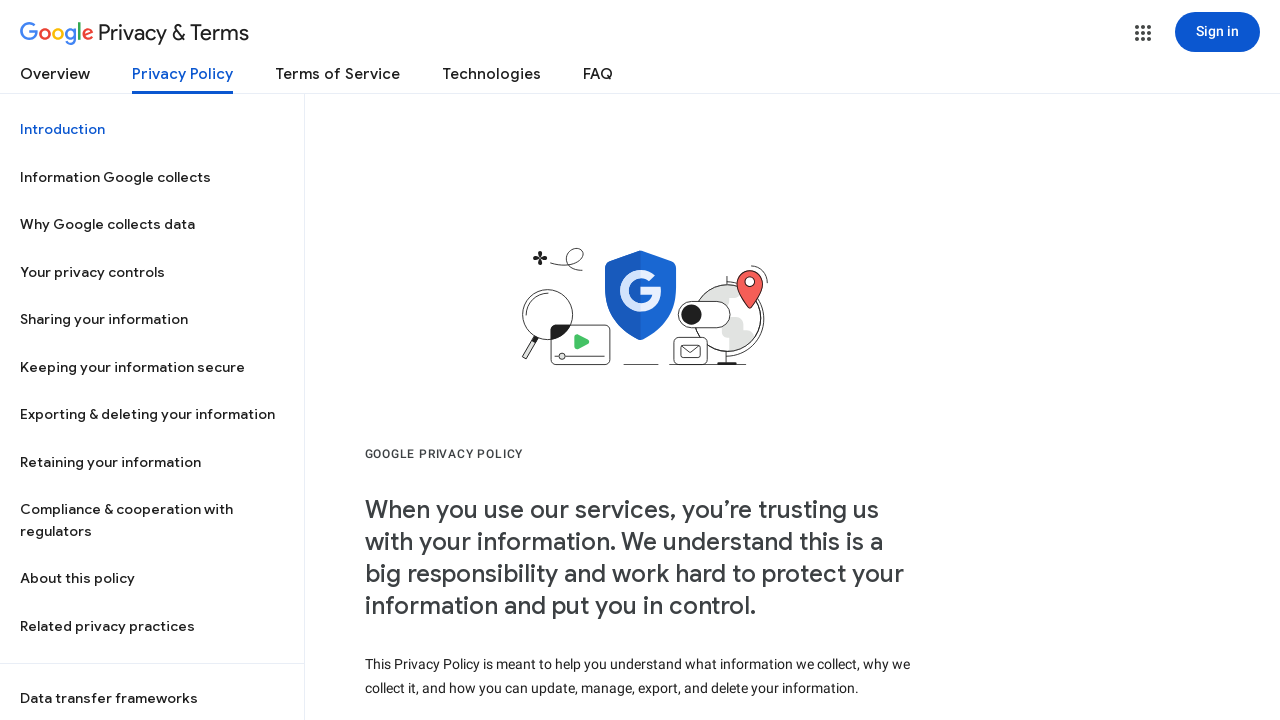

Printed titles of all pages for verification
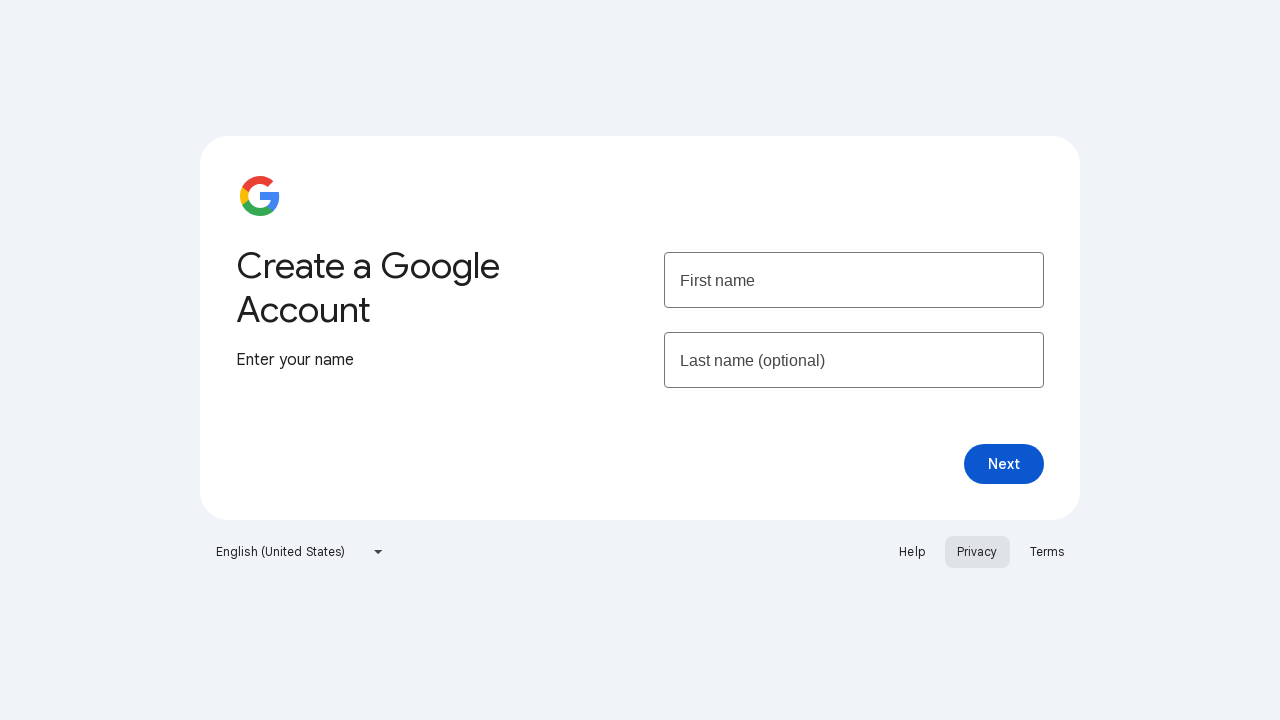

Clicked element on Privacy page (new tab) at (152, 130) on a.bCzwPe.YySNWc
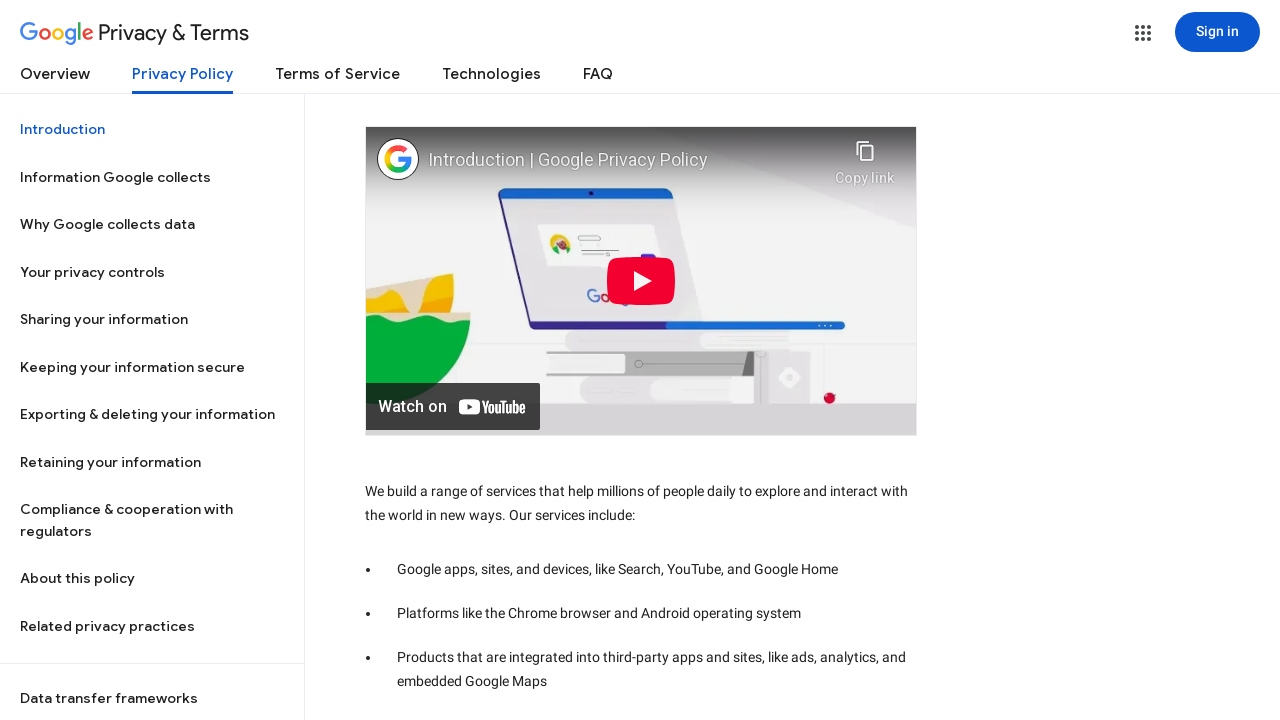

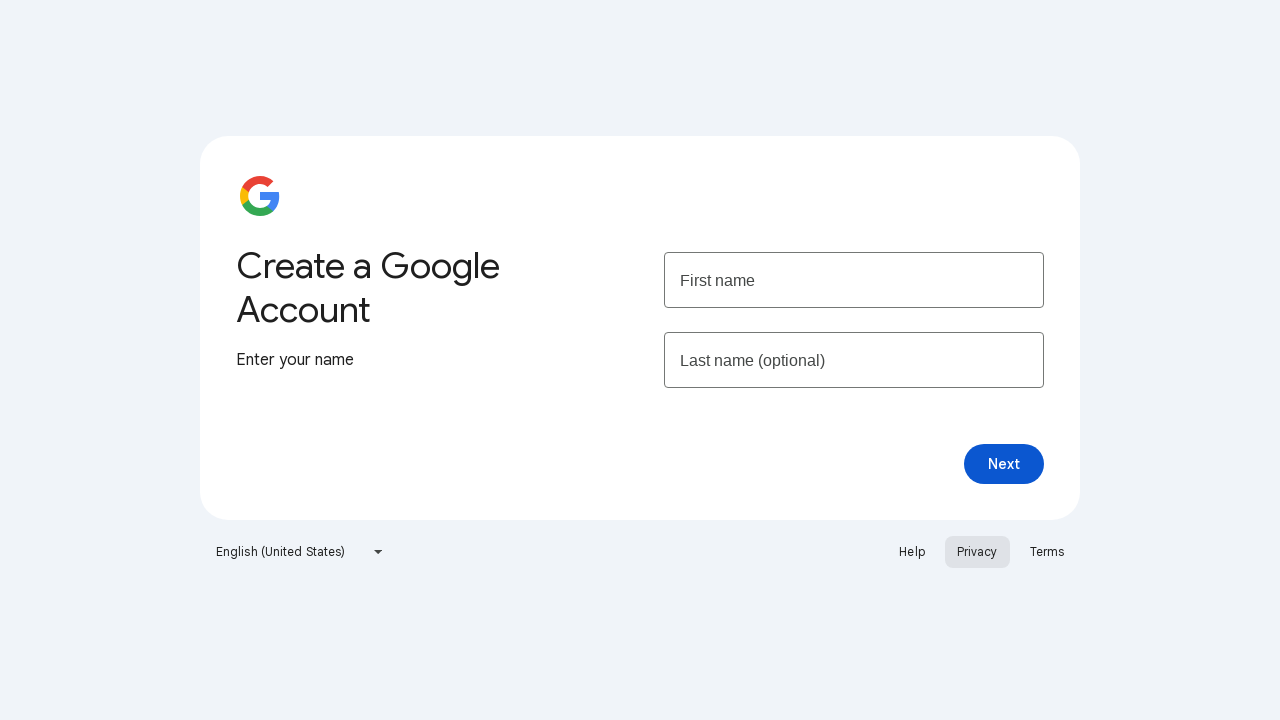